Navigates to NextBaseCRM login page and verifies that the "Log In" button has the correct text by checking its value attribute.

Starting URL: https://login1.nextbasecrm.com/

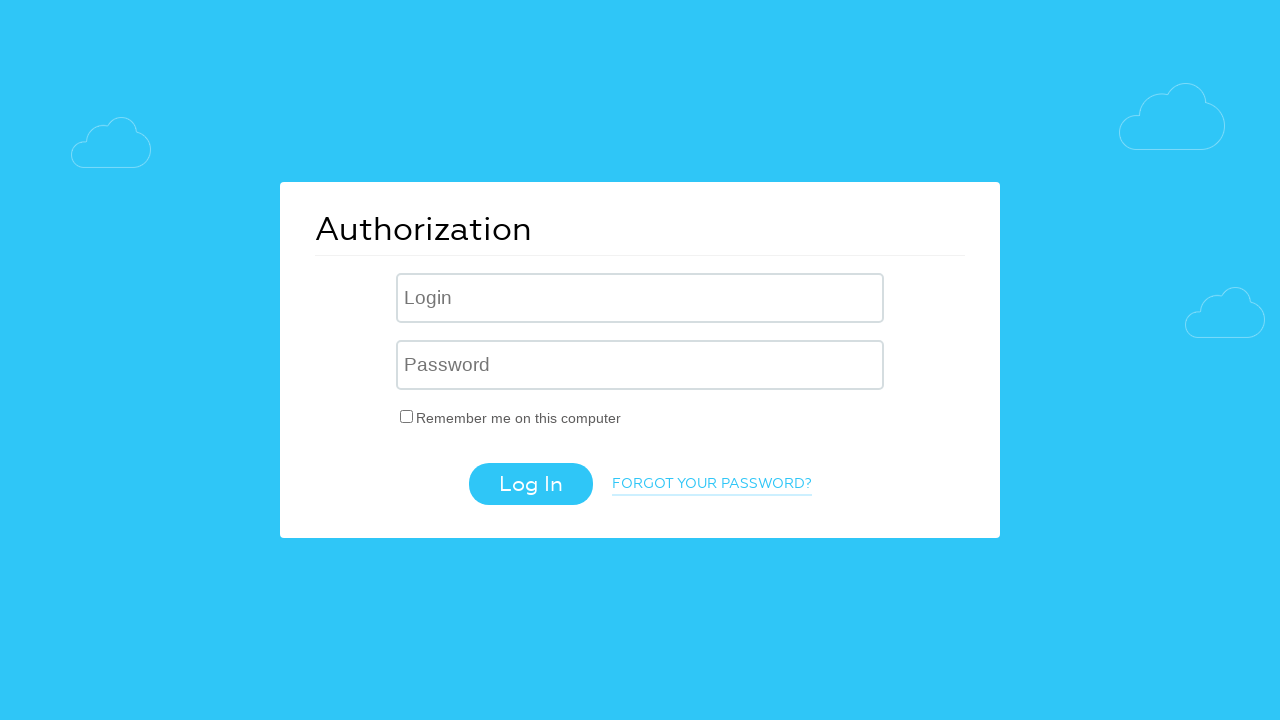

Navigated to NextBaseCRM login page
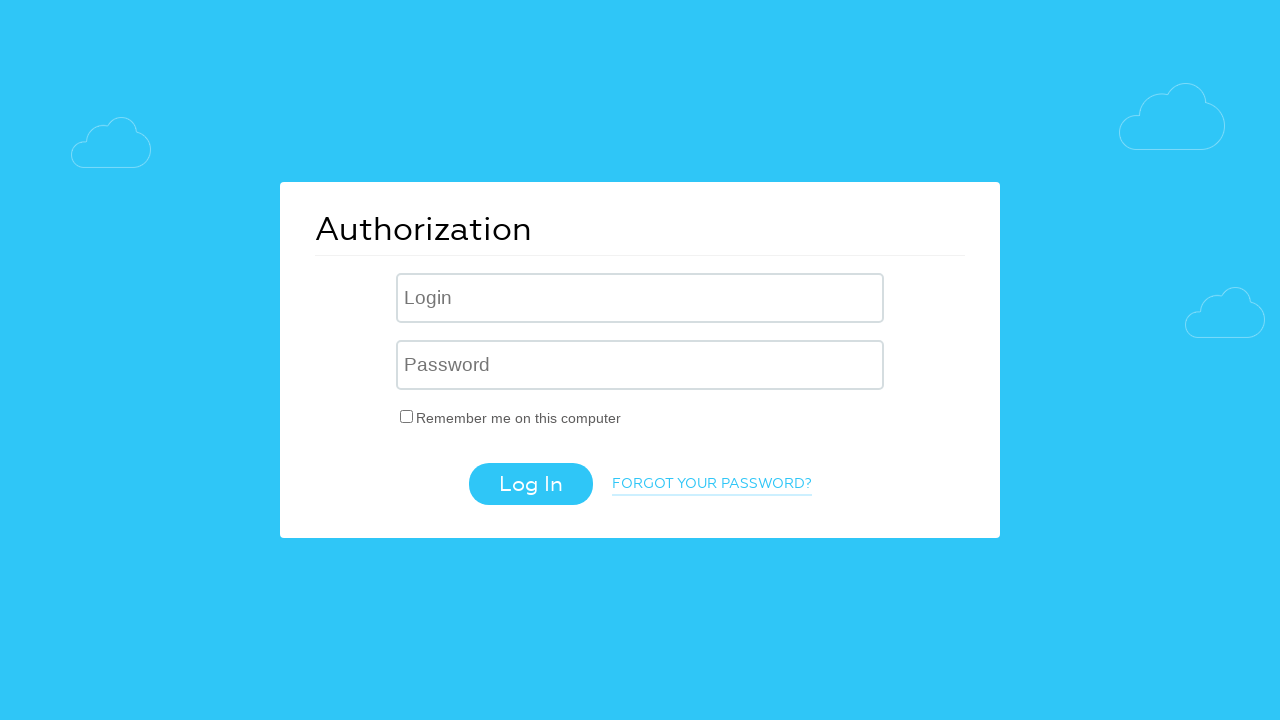

Located Log In button using CSS selector
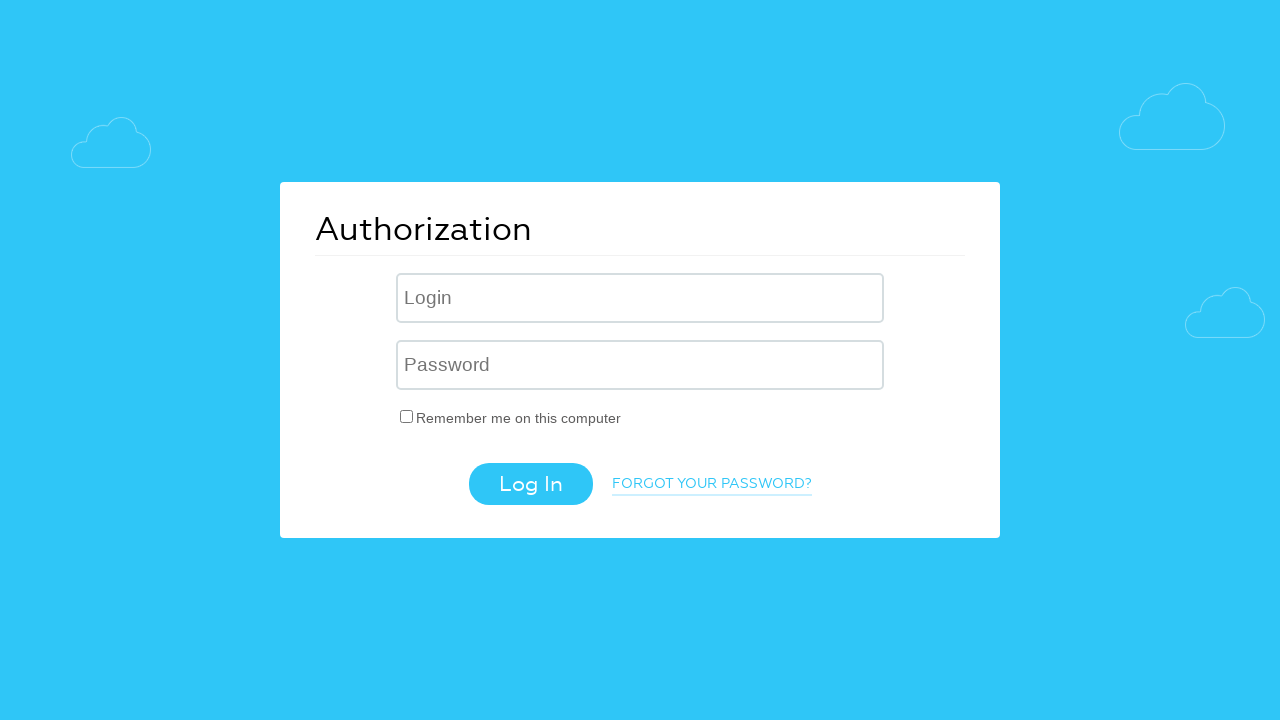

Log In button is visible
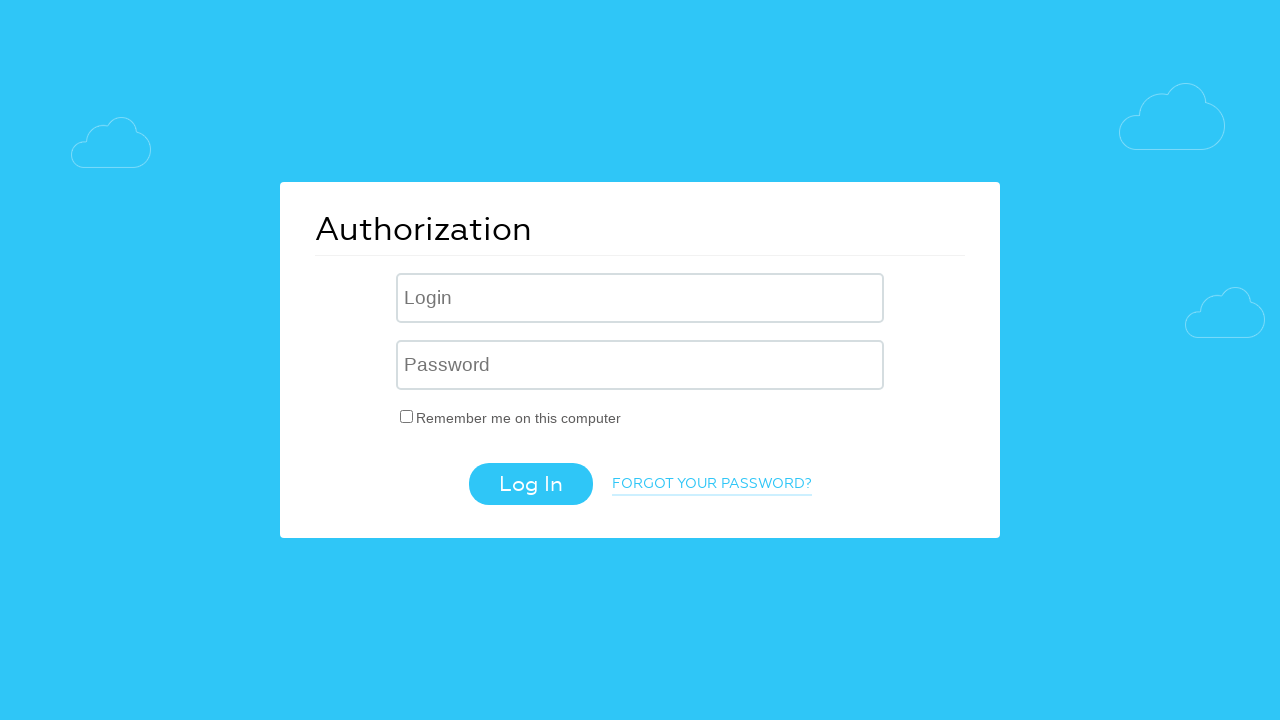

Retrieved value attribute from Log In button
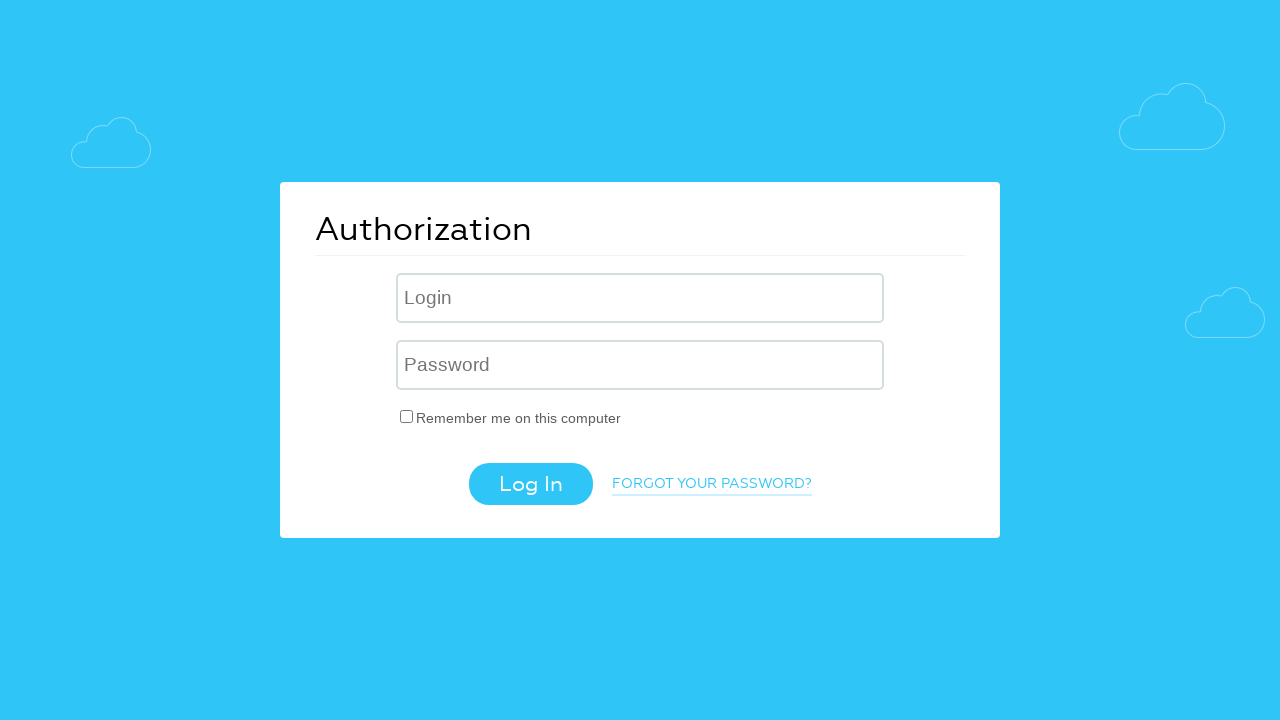

Set expected button text to 'Log In'
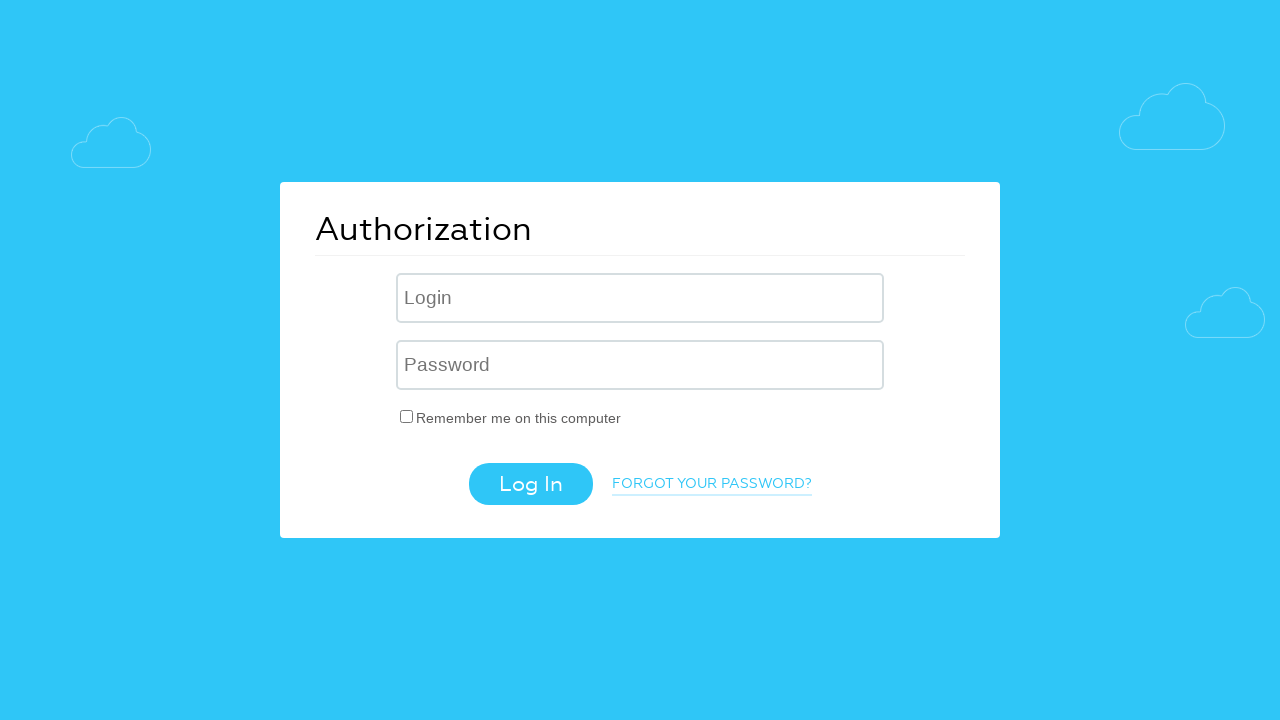

Verified Log In button has correct text attribute
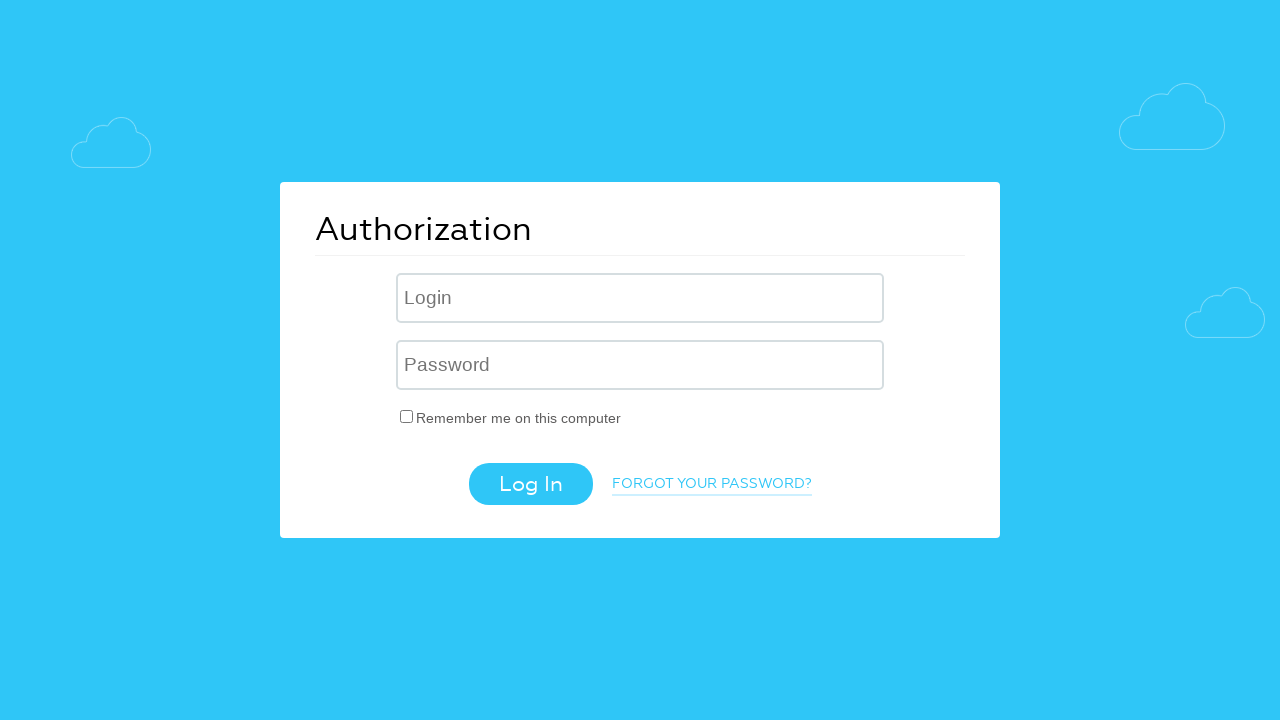

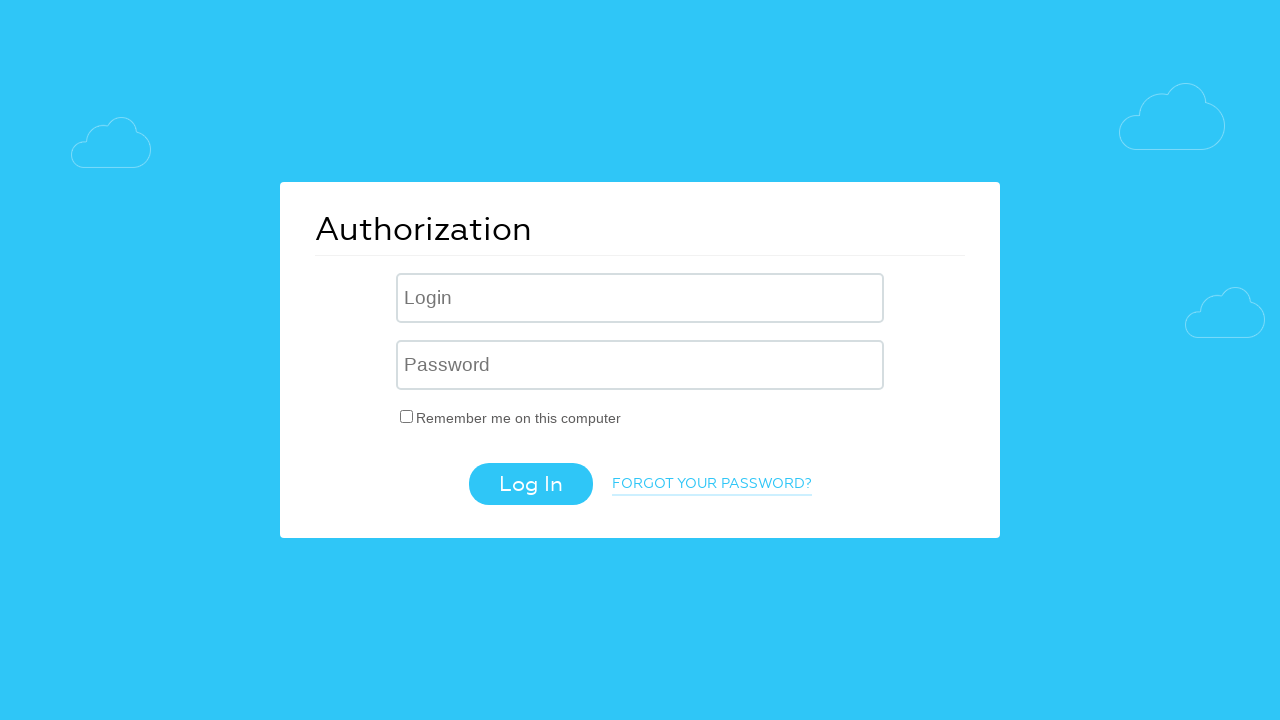